Tests the Radio Button functionality by selecting the "Yes" radio button and verifying the success message appears.

Starting URL: https://demoqa.com/

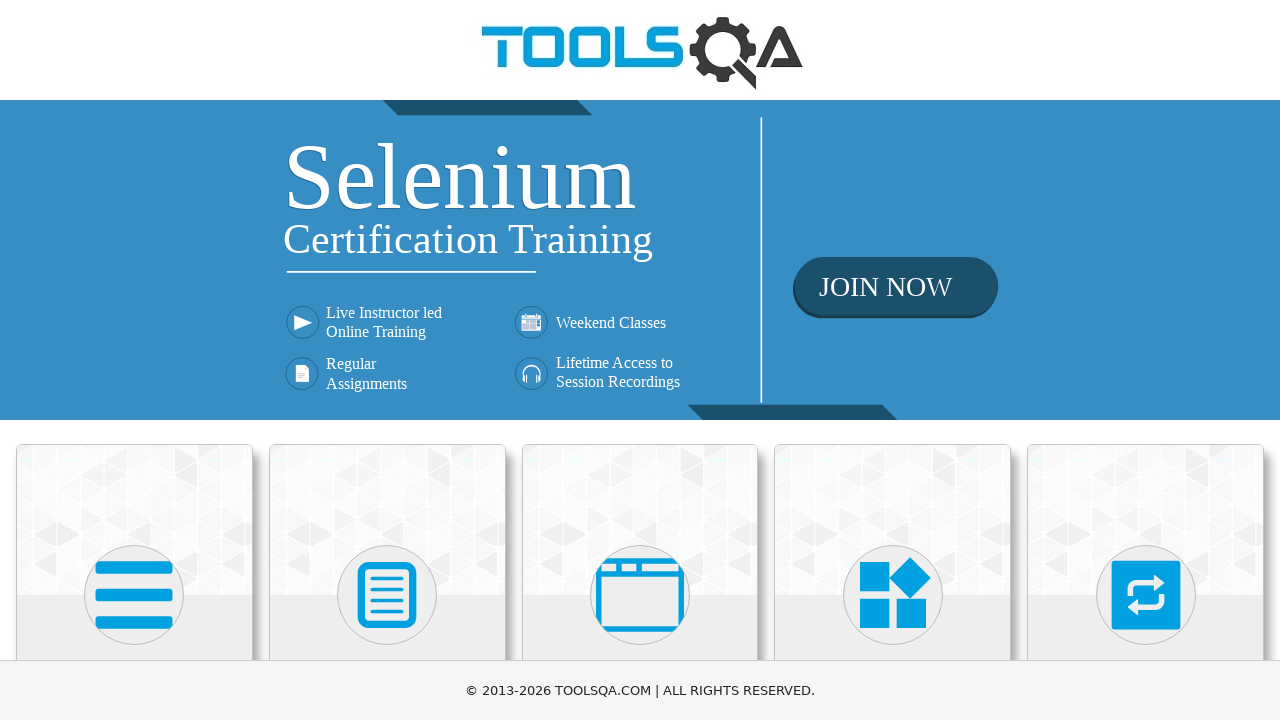

Clicked on Elements card at (134, 360) on text=Elements
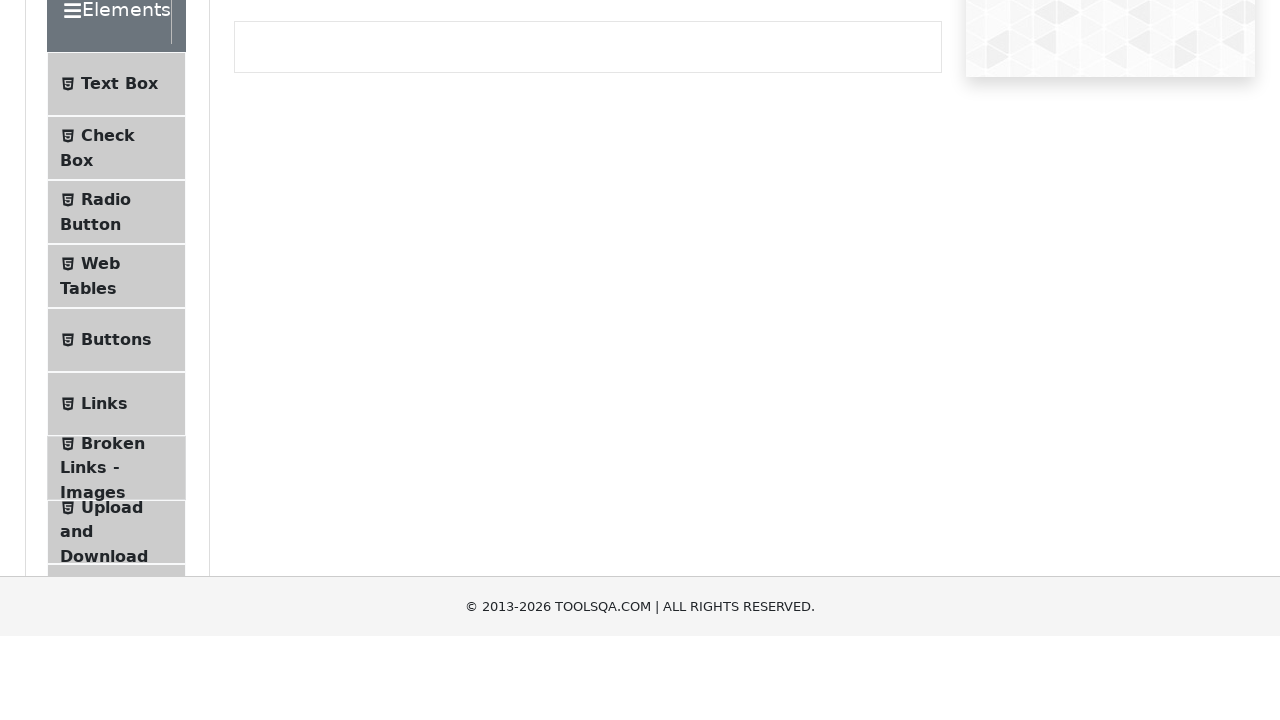

Clicked on Radio Button menu item at (106, 376) on text=Radio Button
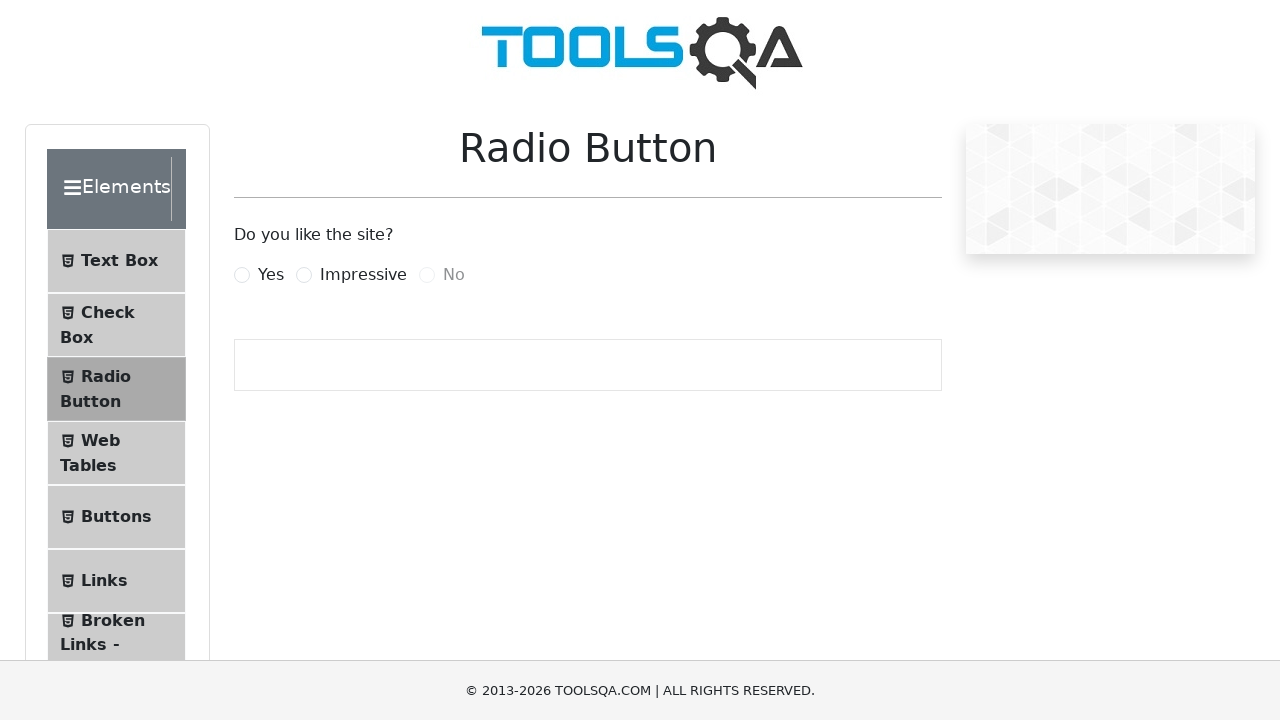

Clicked Yes radio button at (271, 275) on label[for='yesRadio']
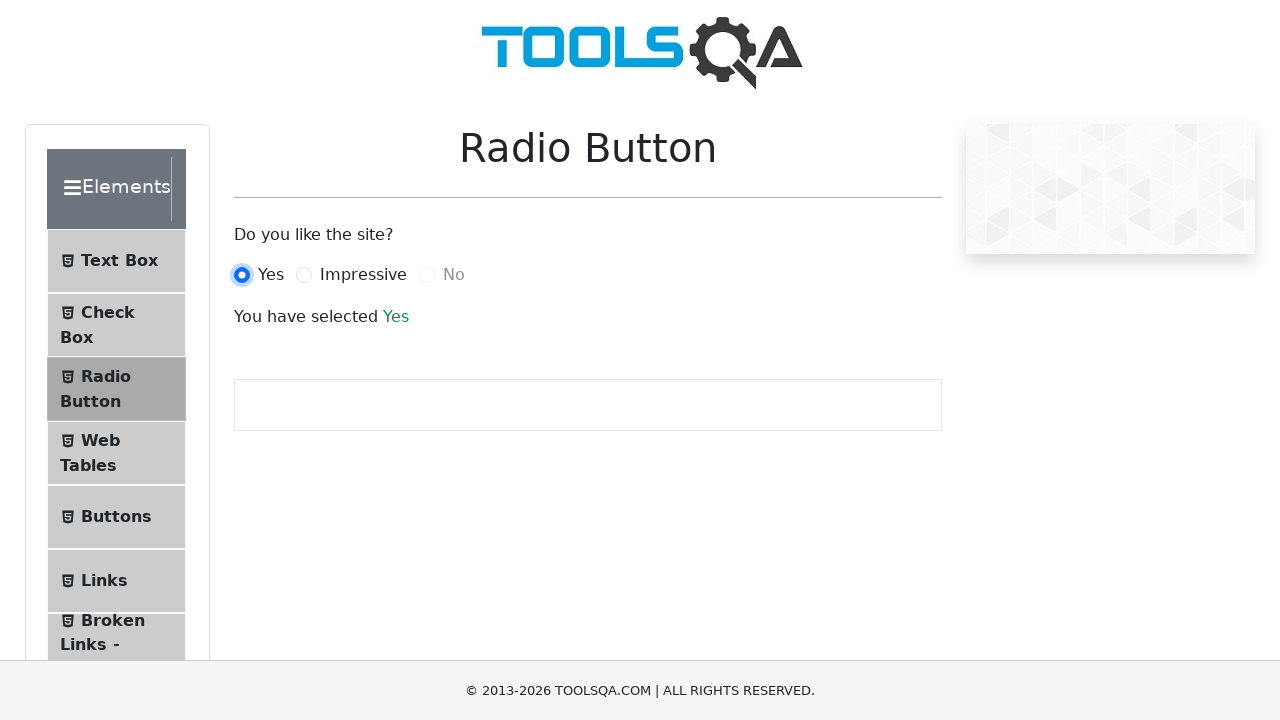

Success message appeared after selecting Yes radio button
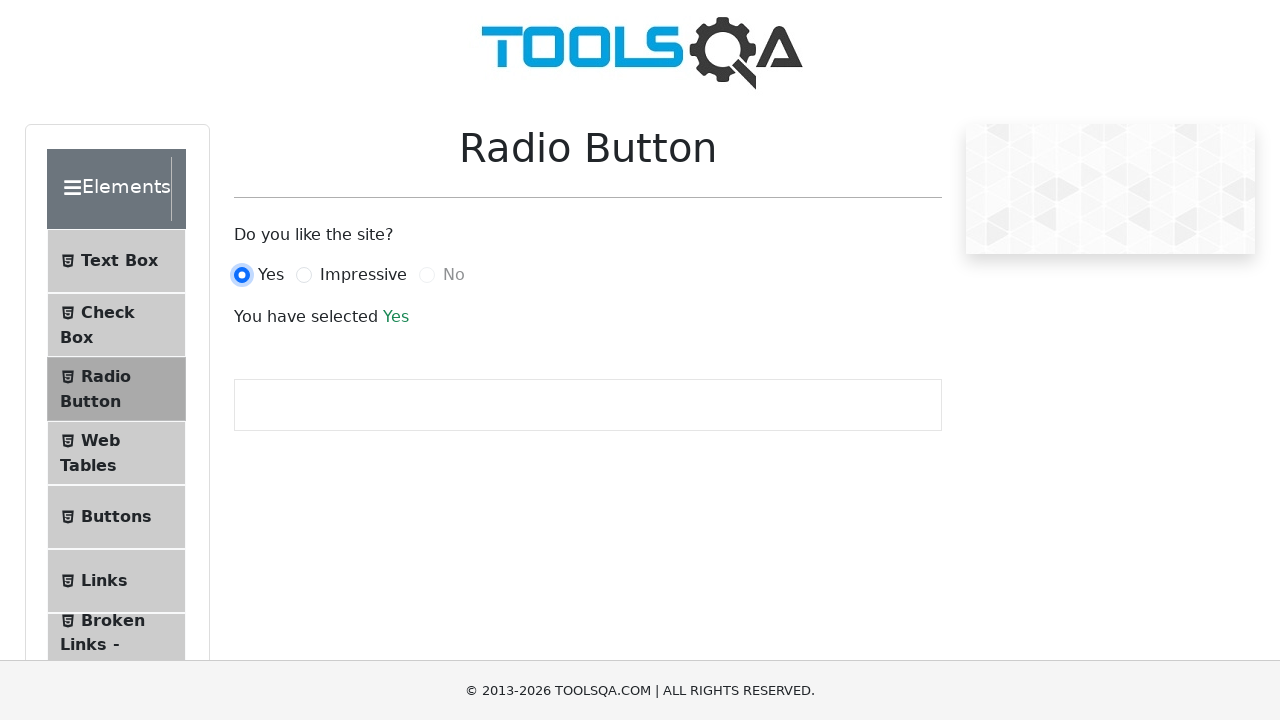

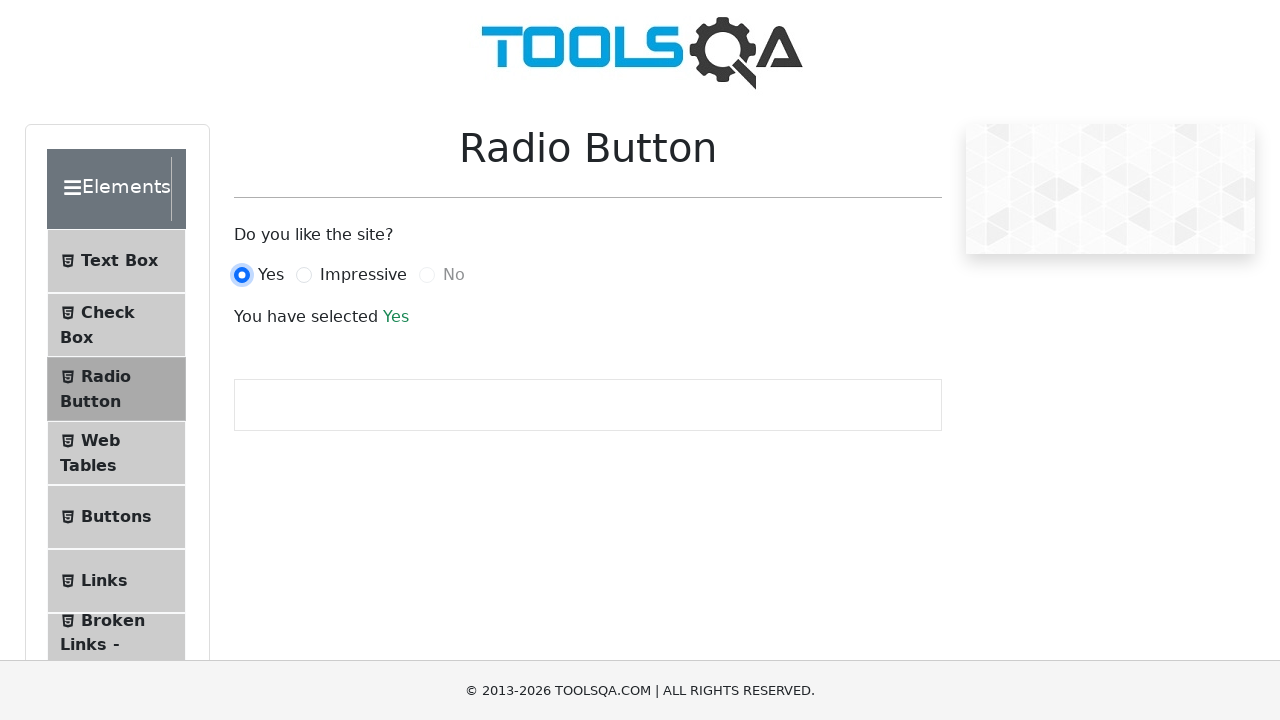